Navigates to the Check Box page by clicking on Elements heading and then selecting Check Box from the list

Starting URL: https://demoqa.com/

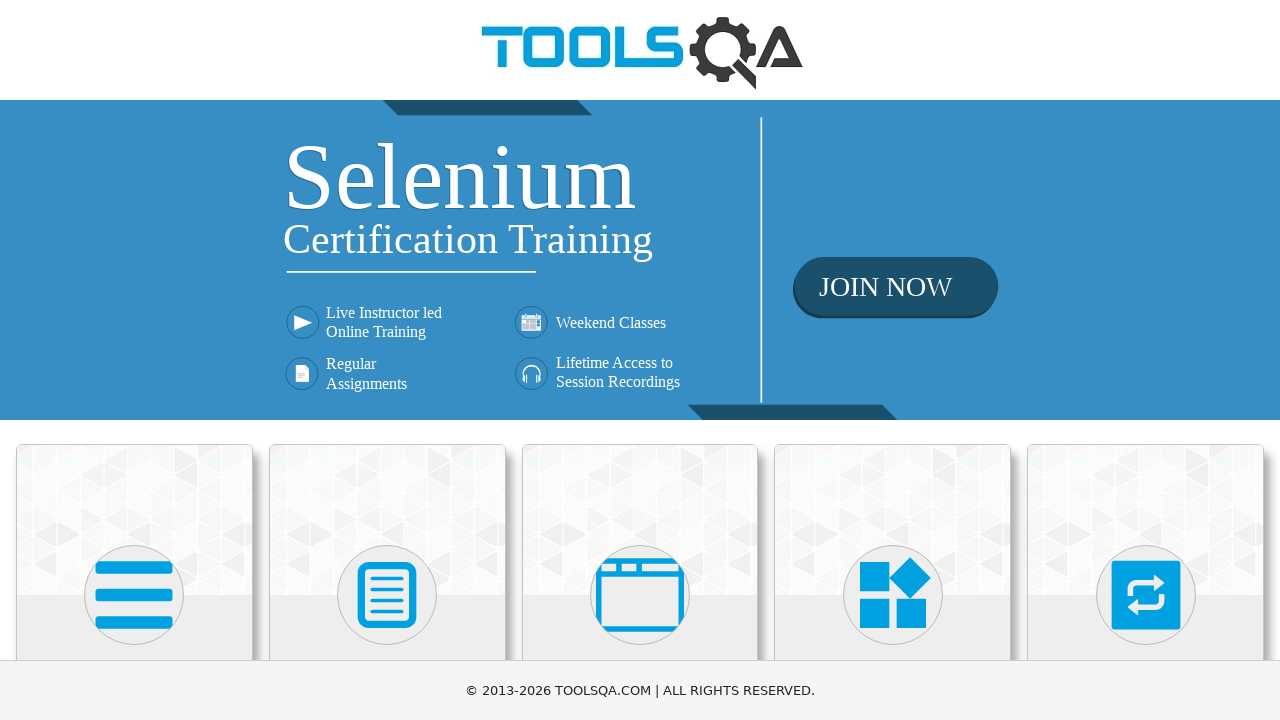

Clicked on Elements heading at (134, 360) on internal:role=heading[name="Elements"i]
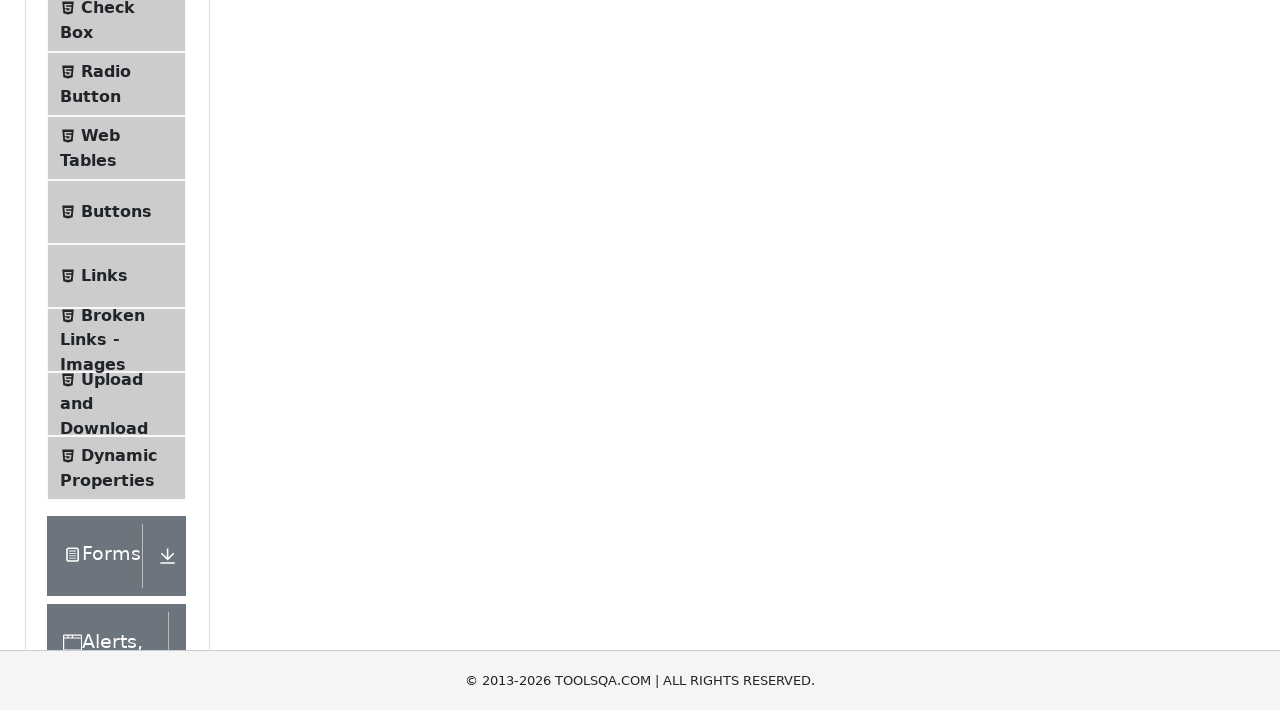

Clicked on Check Box from the list at (108, 312) on li >> internal:text="Check Box"i
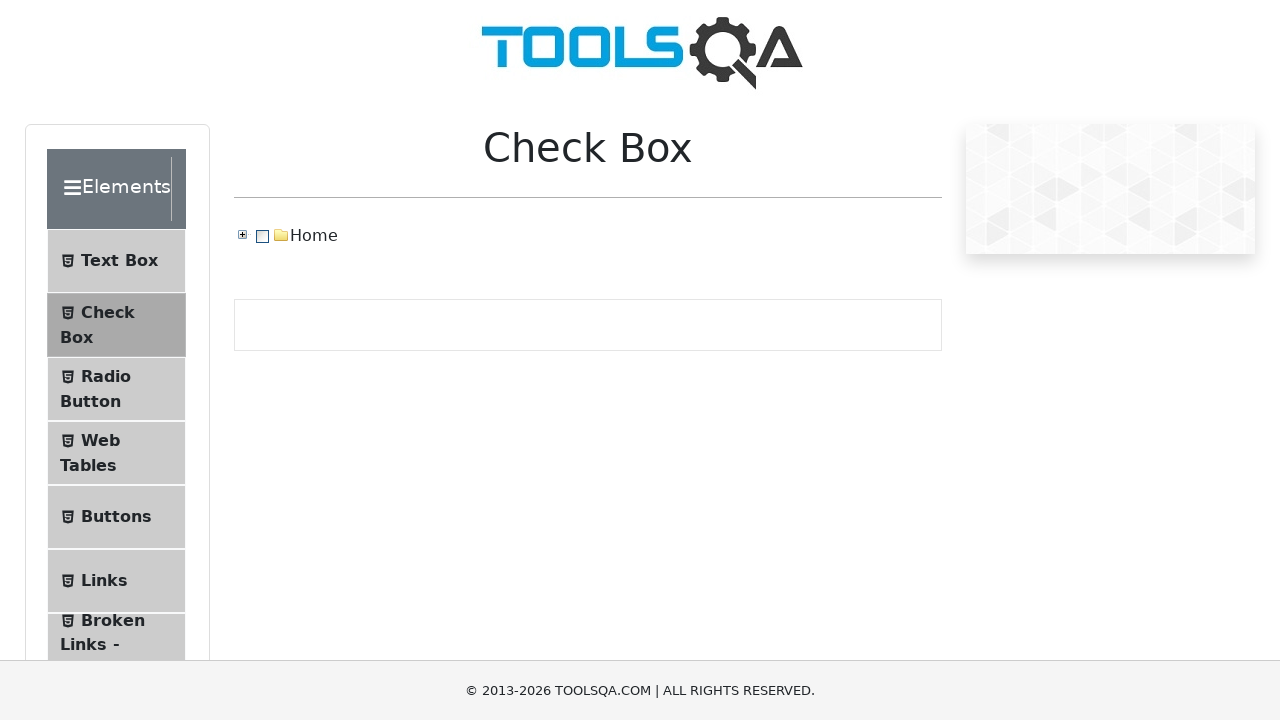

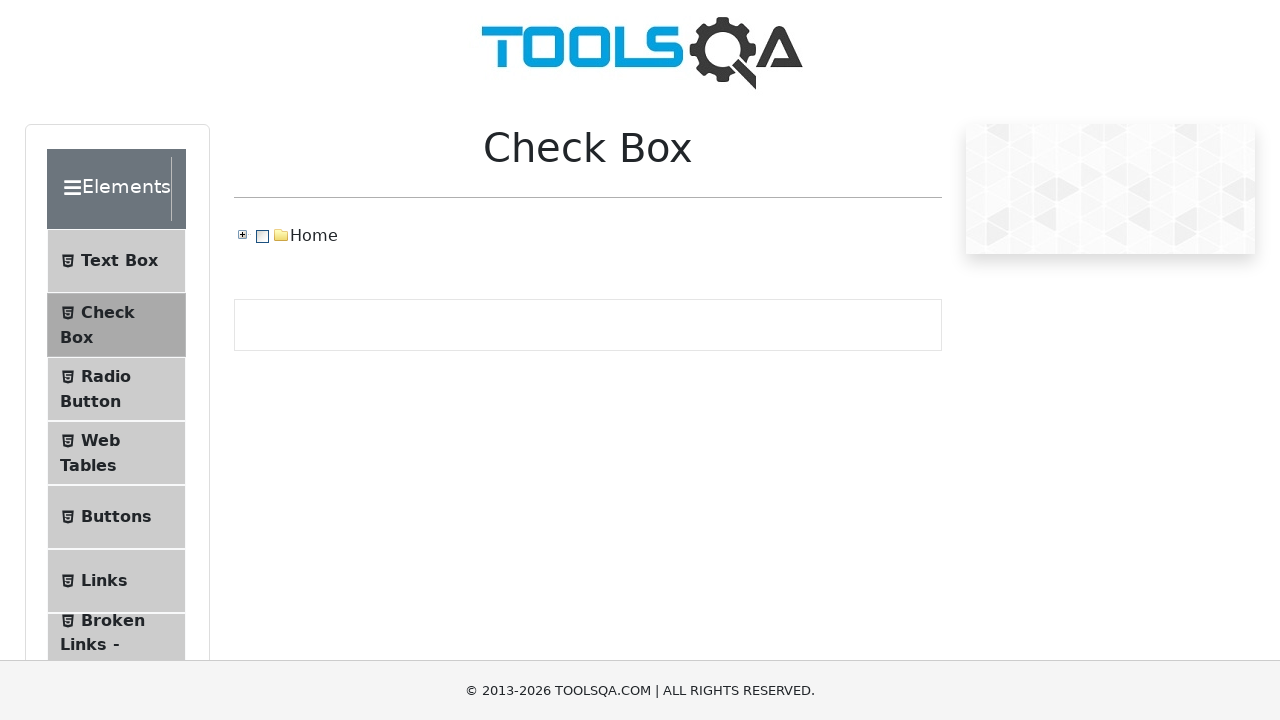